Navigates to Cleartrip homepage, waits for the page to load, then reloads the page and waits again.

Starting URL: https://www.cleartrip.com/

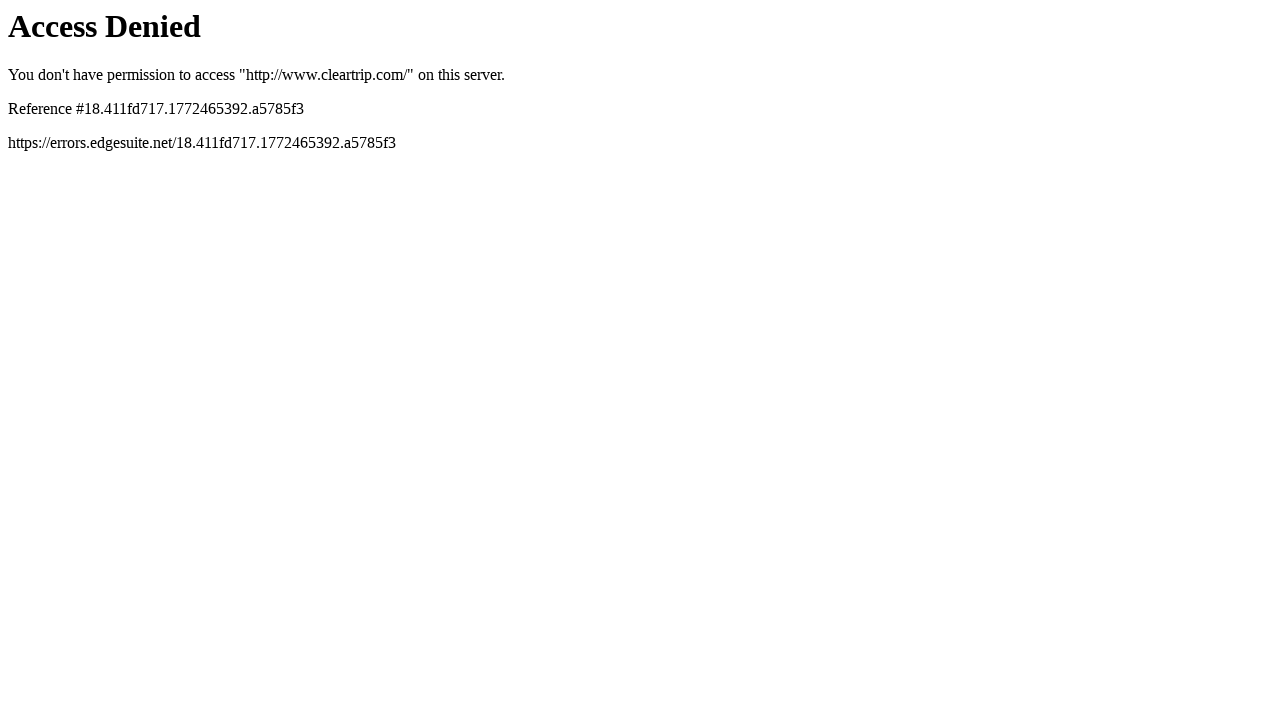

Navigated to Cleartrip homepage
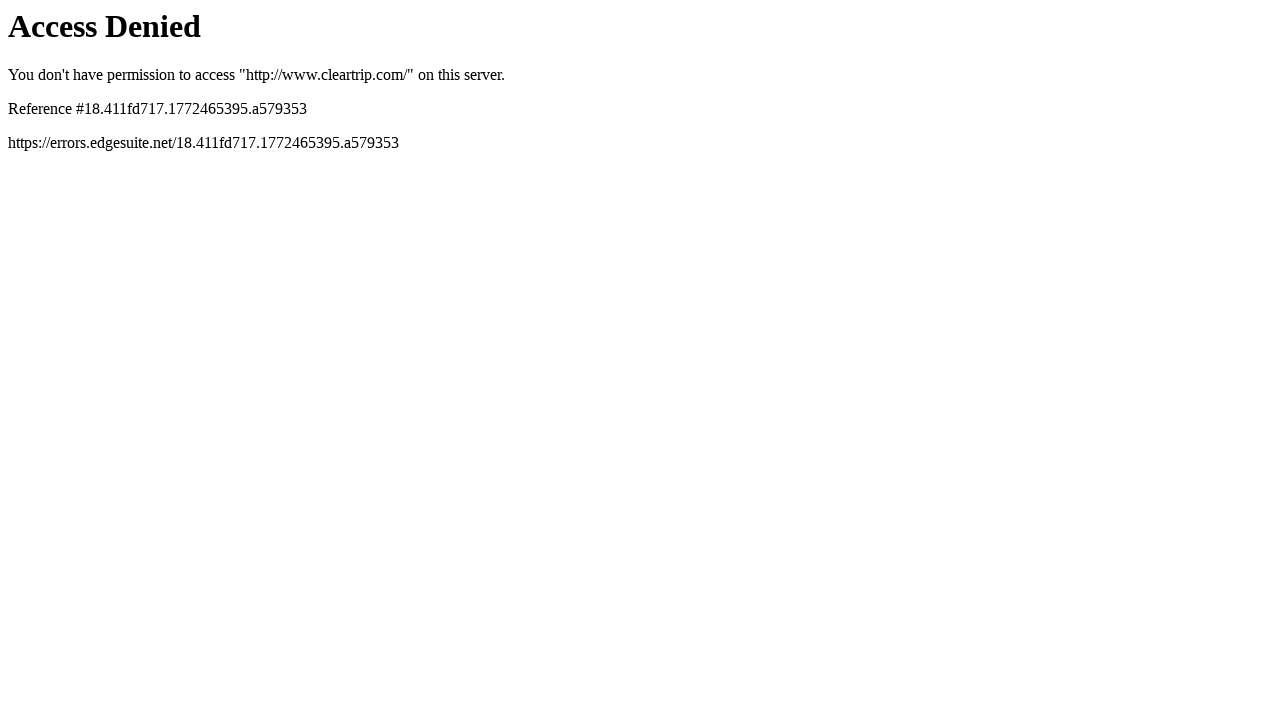

Page fully loaded (networkidle)
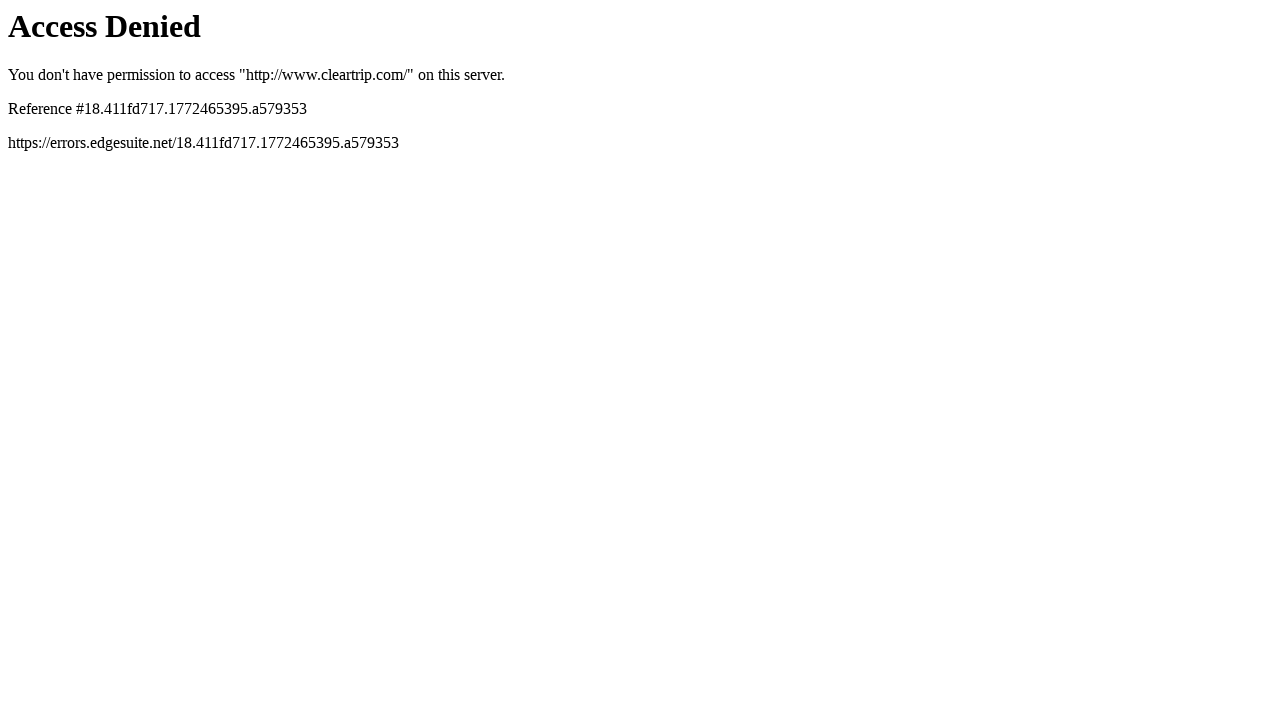

Reloaded the page
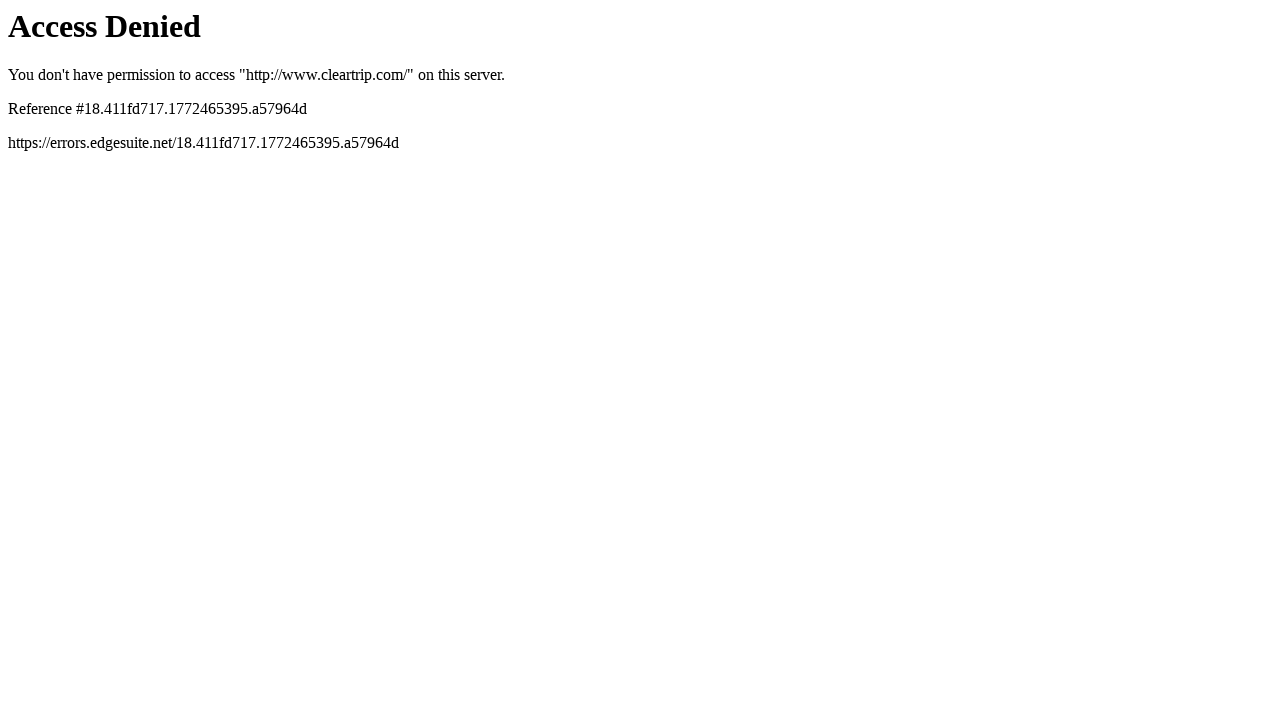

Page fully loaded again after reload (networkidle)
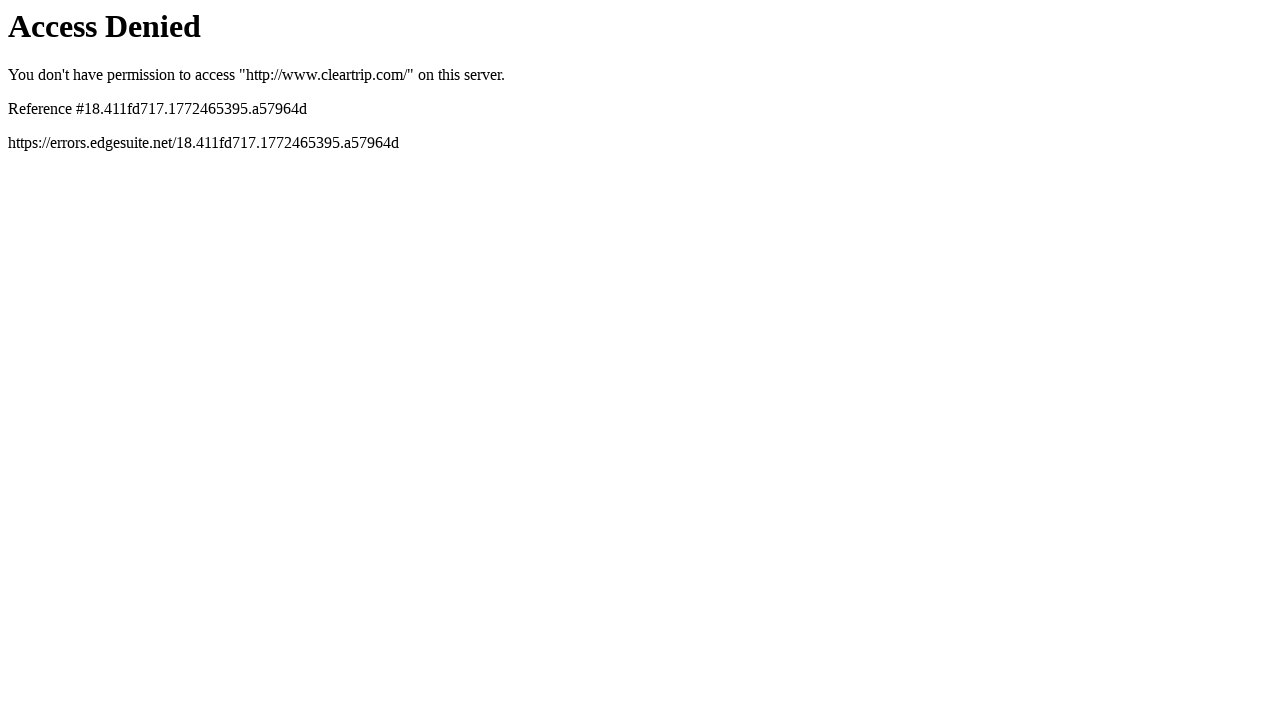

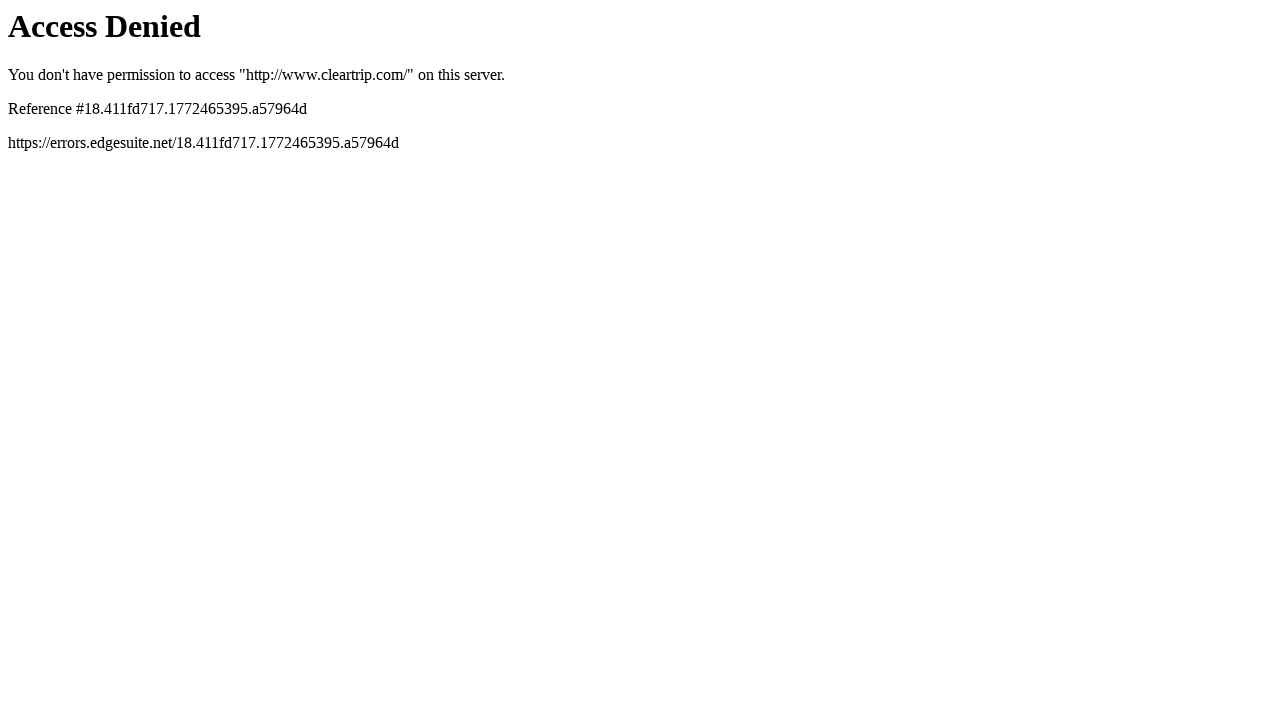